Tests JS Confirm functionality by clicking the Confirm button, accepting the alert, and verifying the result message shows "You clicked: Ok".

Starting URL: https://the-internet.herokuapp.com/javascript_alerts

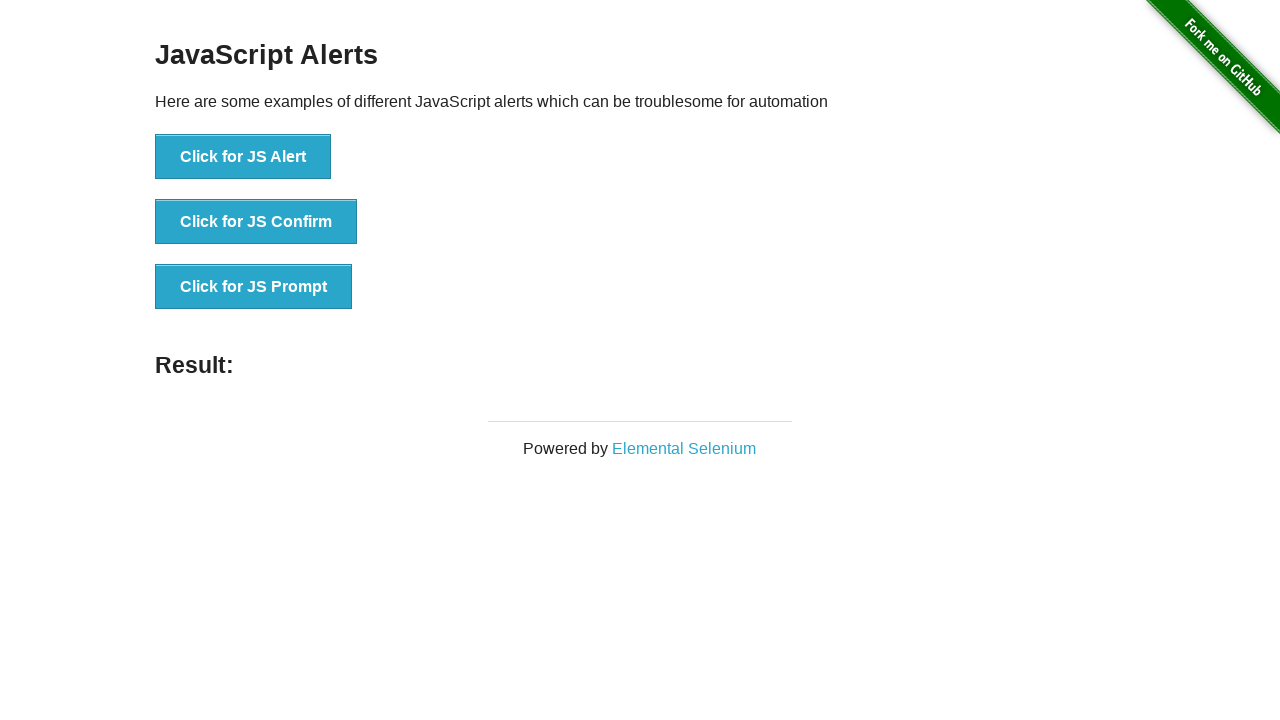

Set up dialog handler to accept alerts
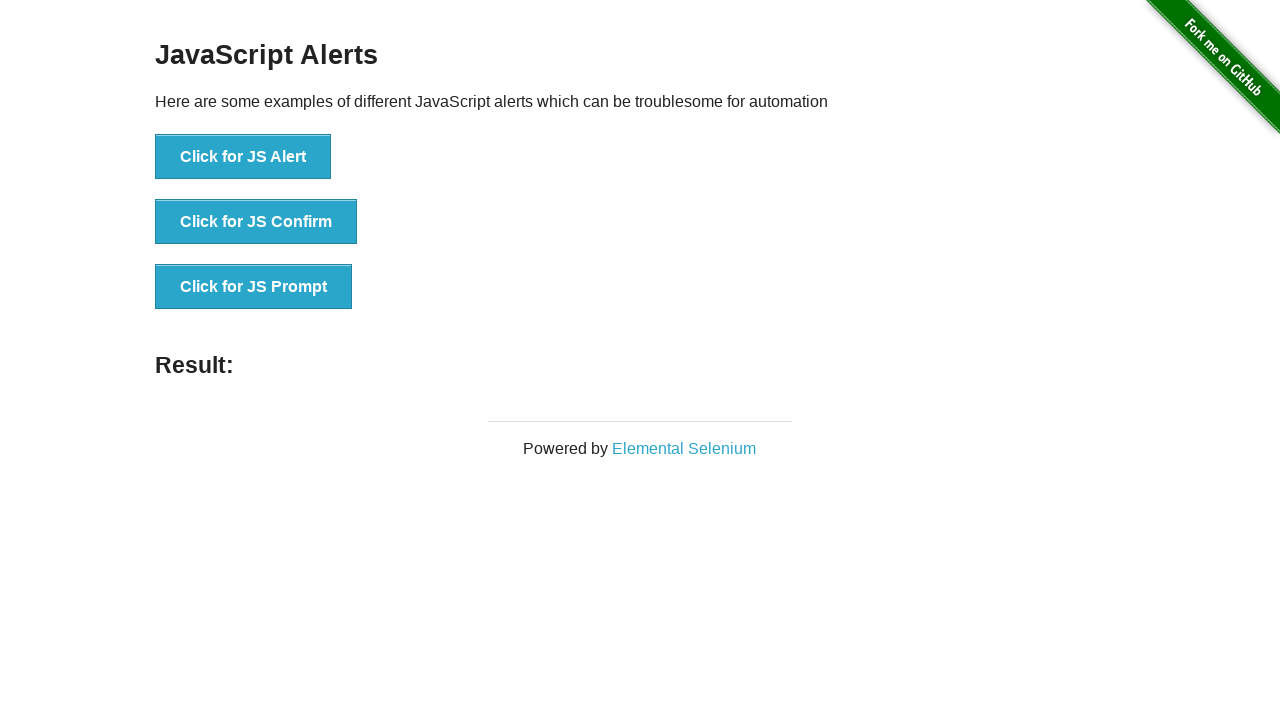

Clicked the Confirm button to trigger JS alert at (256, 222) on button[onclick*='jsConfirm']
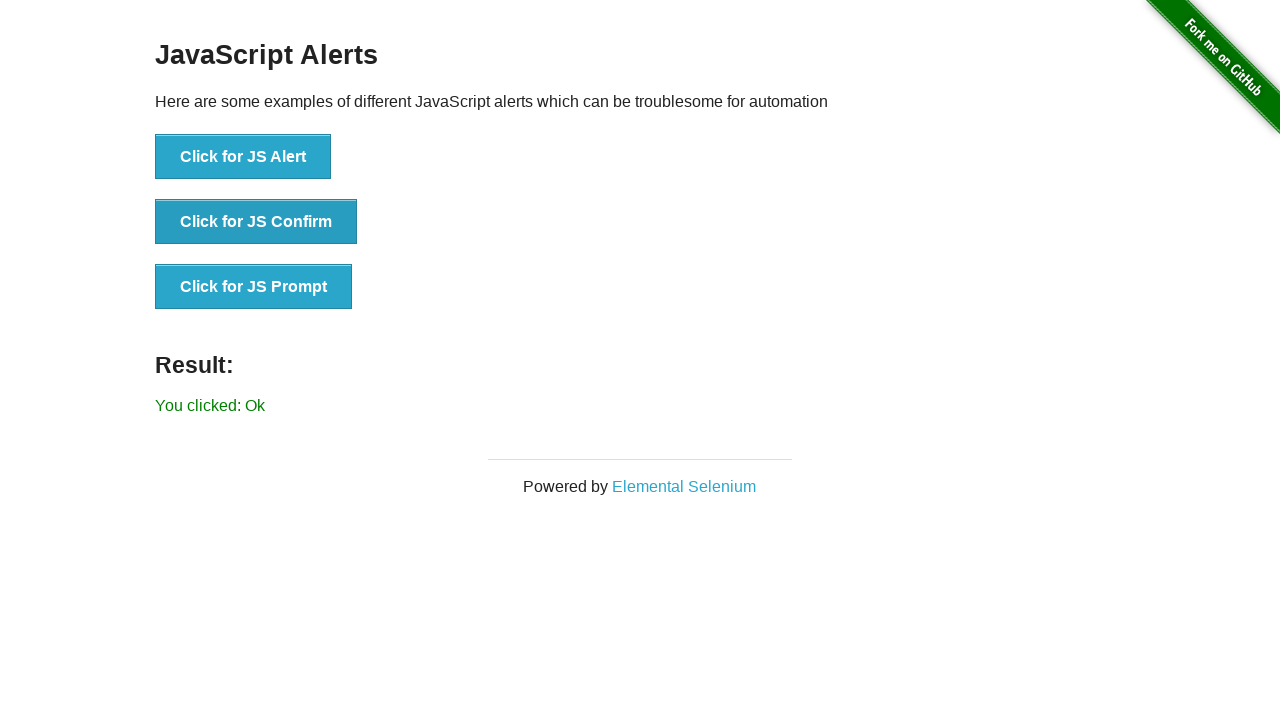

Result label appeared on the page
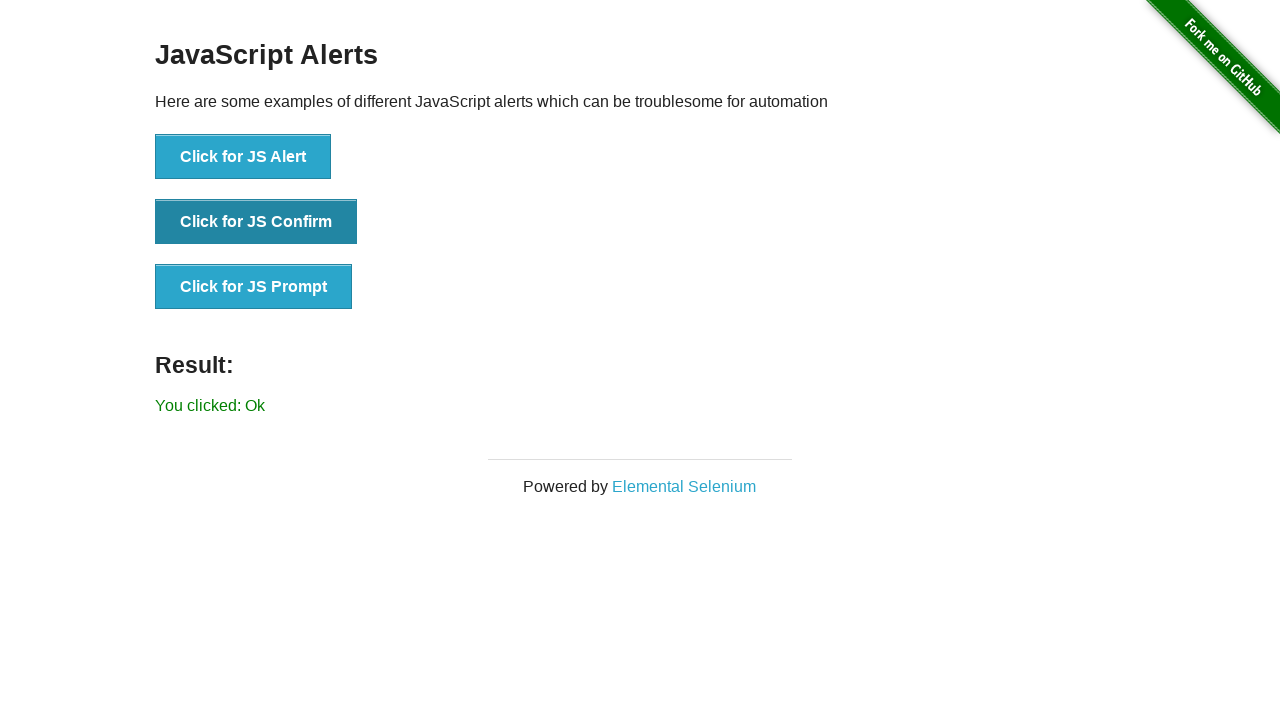

Retrieved result text: 'You clicked: Ok'
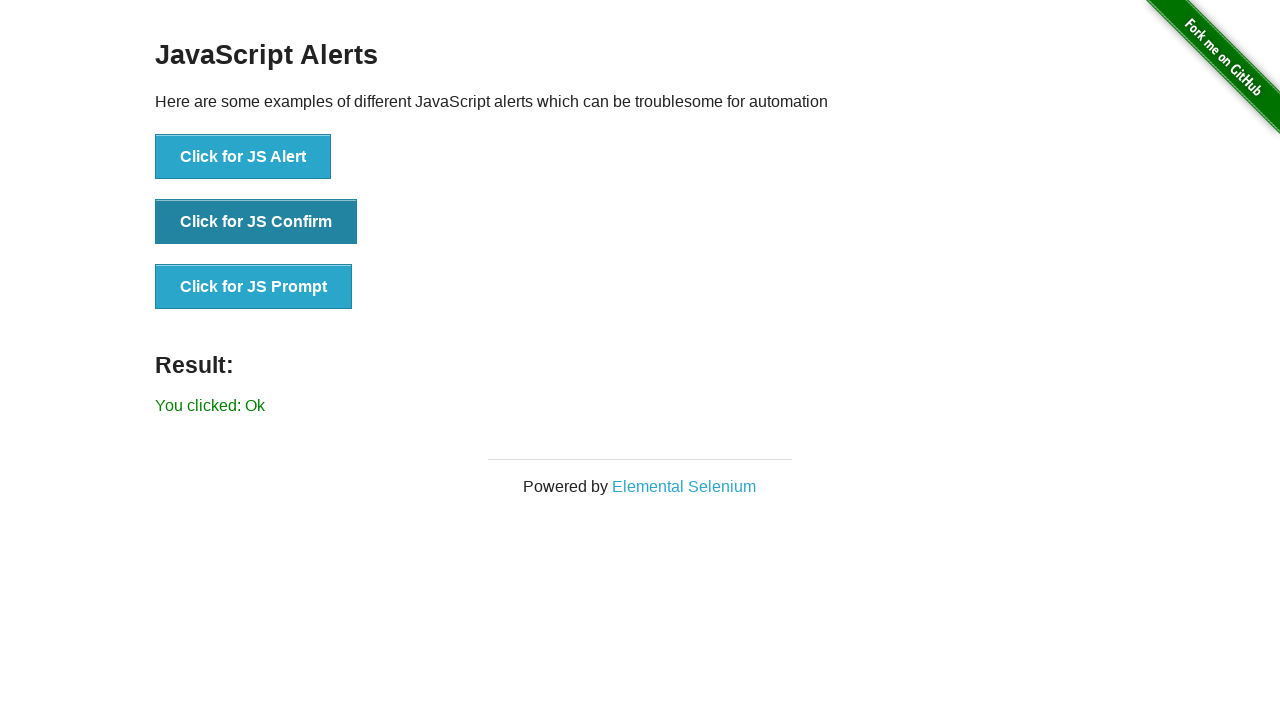

Verified result message contains 'You clicked: Ok'
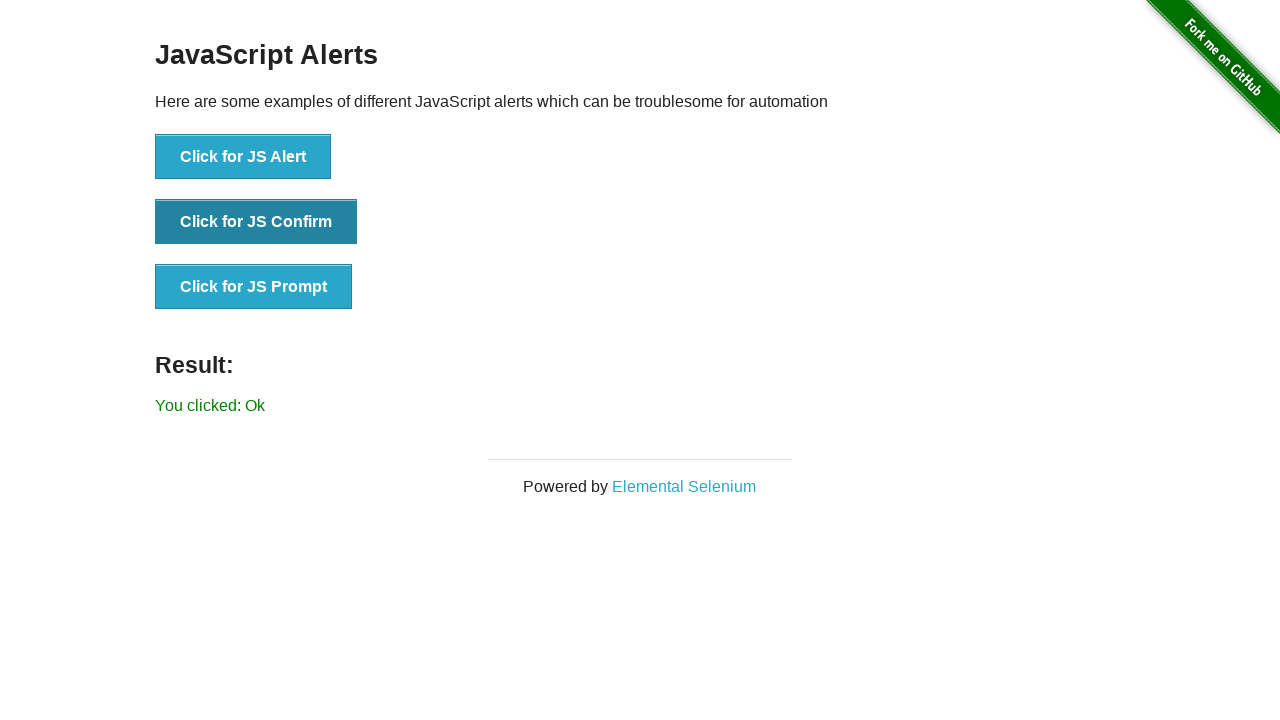

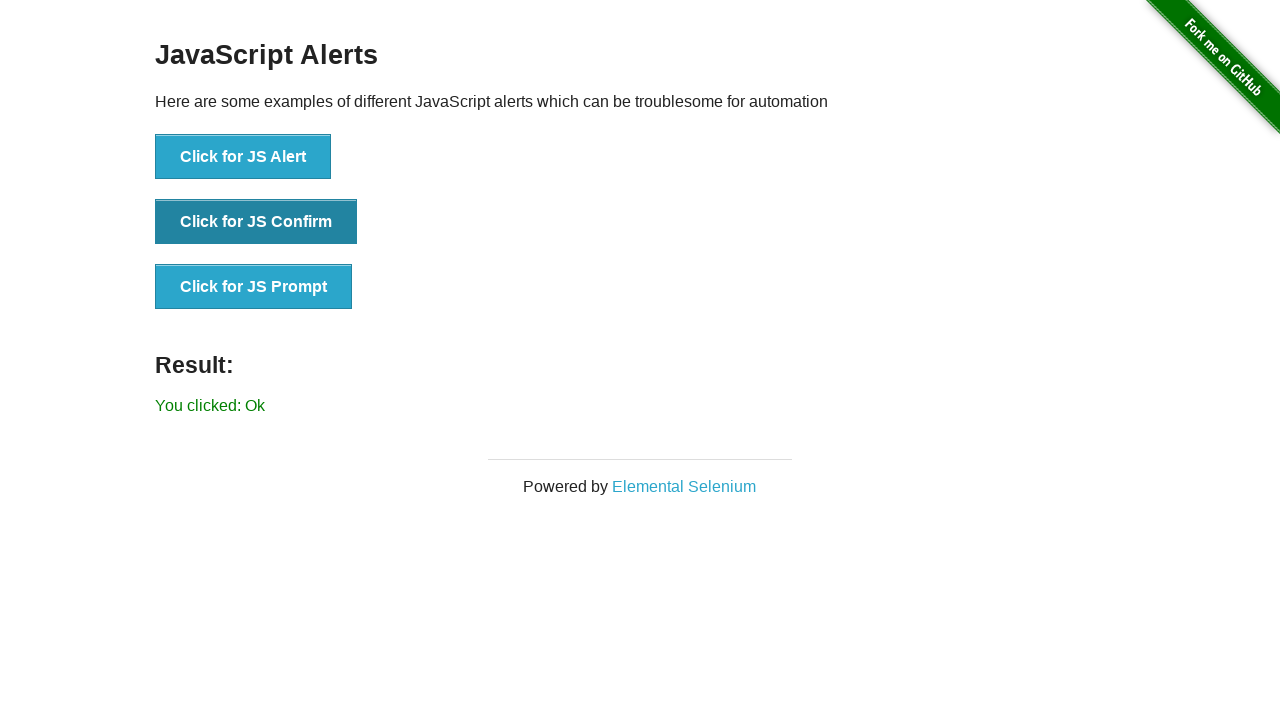